Tests a text input form by filling email, username, and password fields, checking a checkbox, and submitting the form

Starting URL: https://zimaev.github.io/text_input/

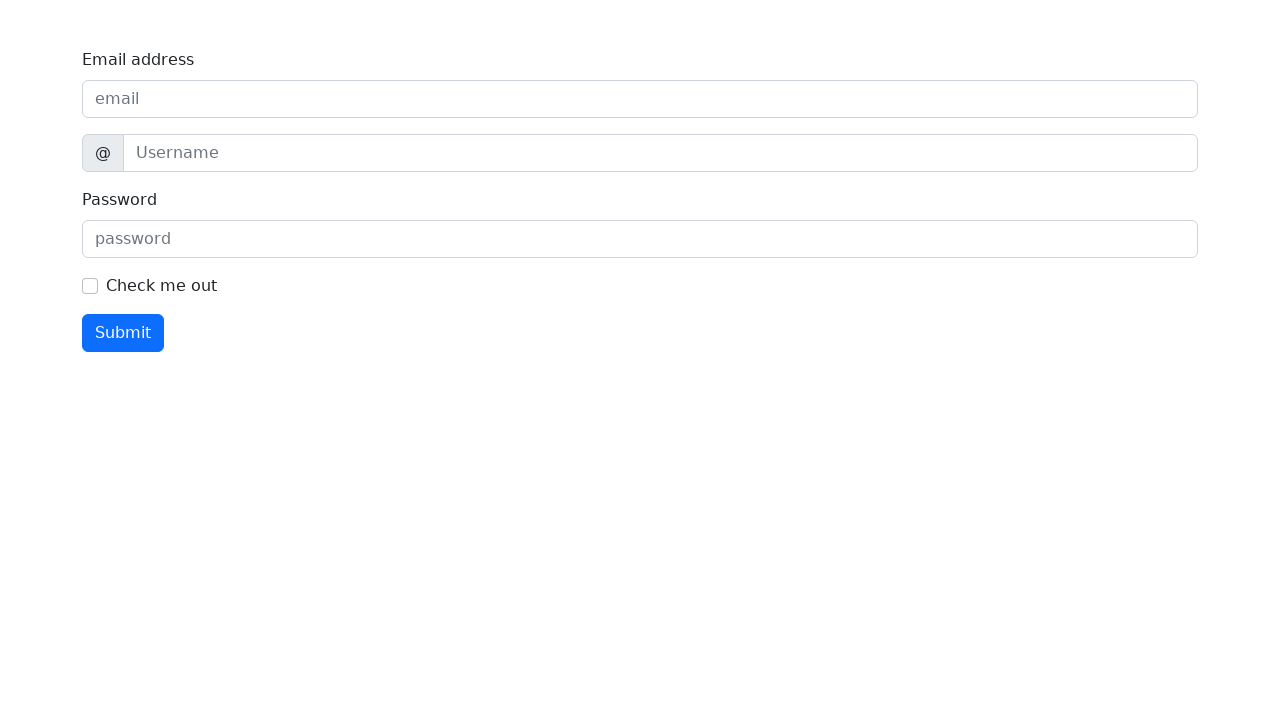

Clicked email address field at (640, 99) on internal:role=textbox[name="Email address"i]
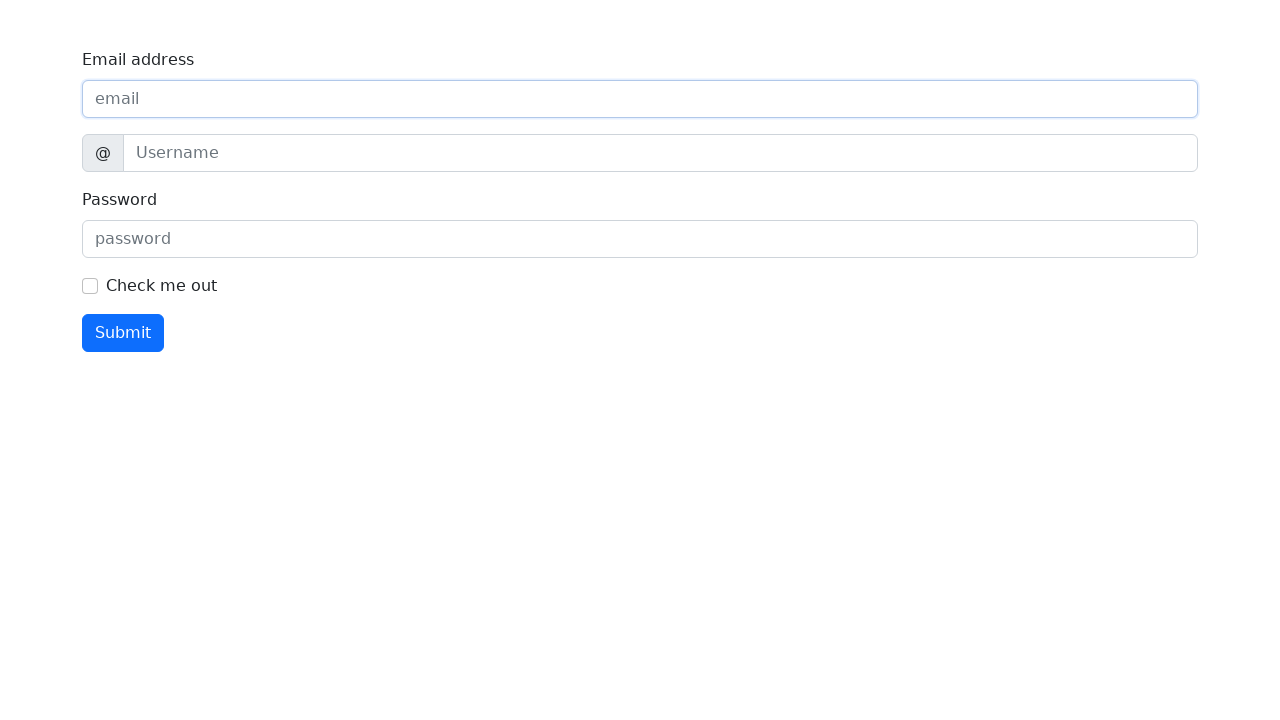

Filled email address field with 'john.doe@example.com' on internal:role=textbox[name="Email address"i]
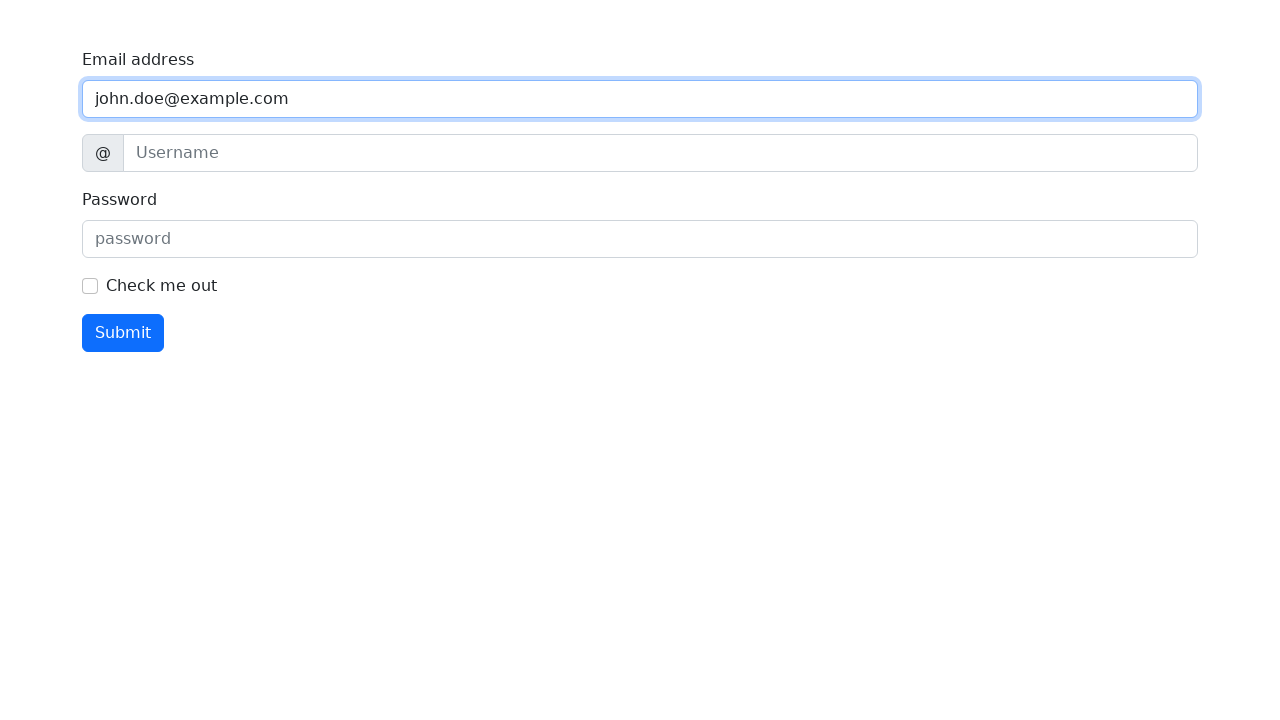

Clicked username field at (660, 153) on internal:role=textbox[name="Username"i]
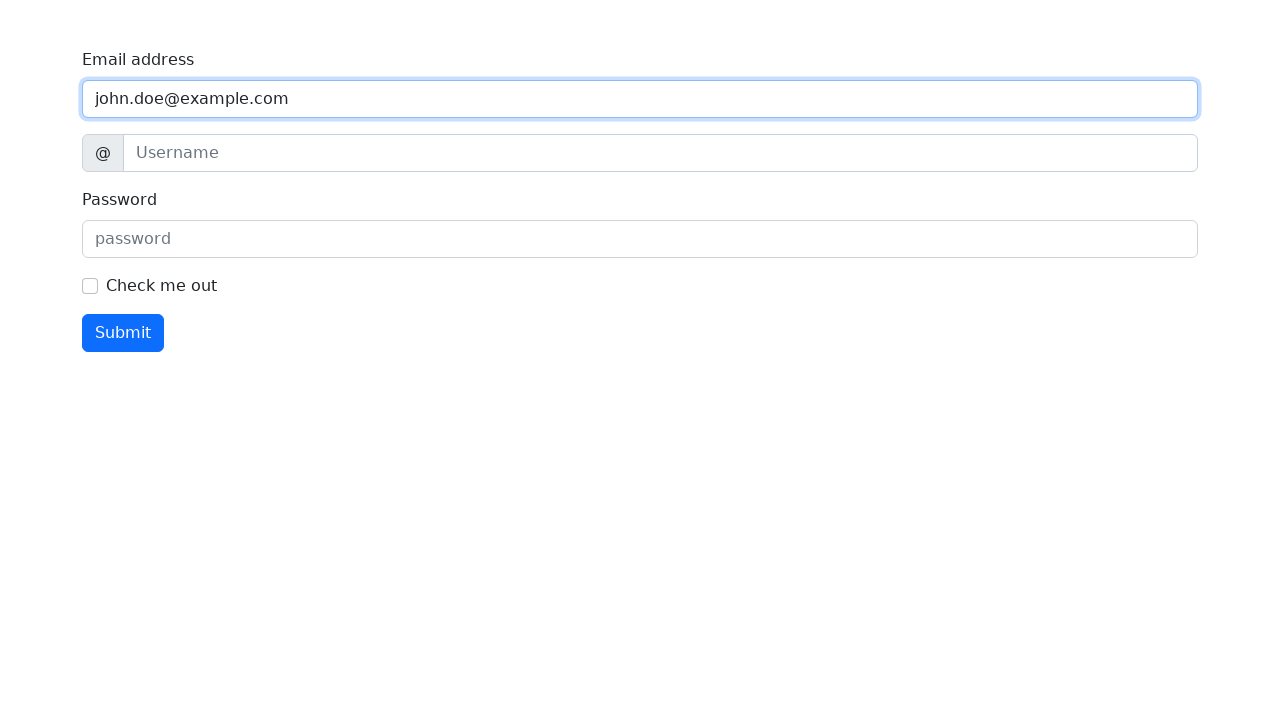

Filled username field with 'johndoe2024' on internal:role=textbox[name="Username"i]
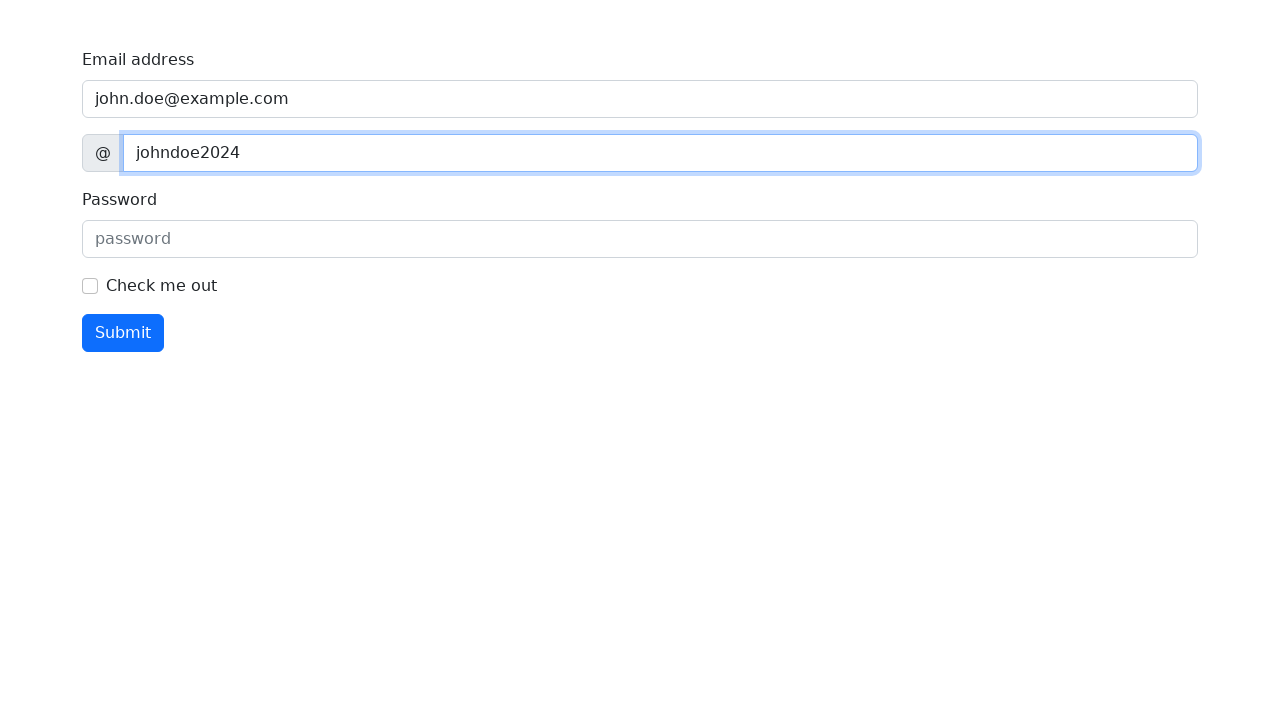

Clicked password field at (640, 239) on internal:role=textbox[name="Password"i]
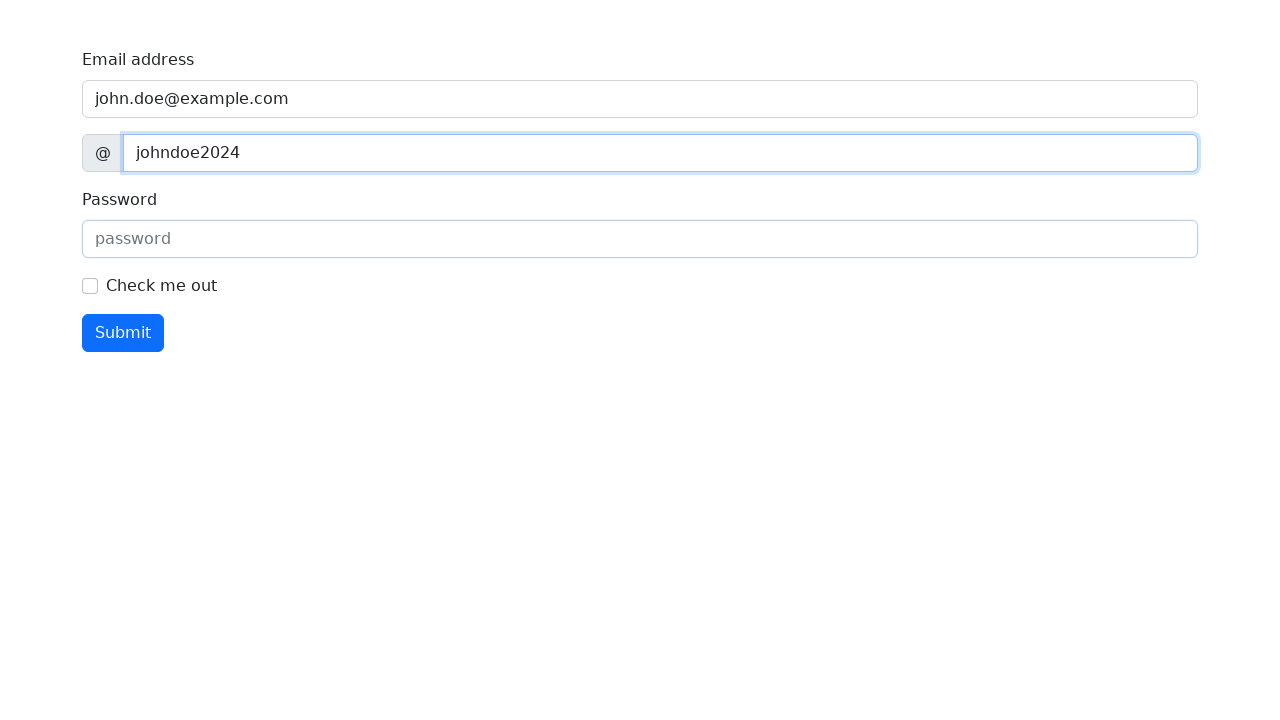

Filled password field with 'SecurePass123!' on internal:role=textbox[name="Password"i]
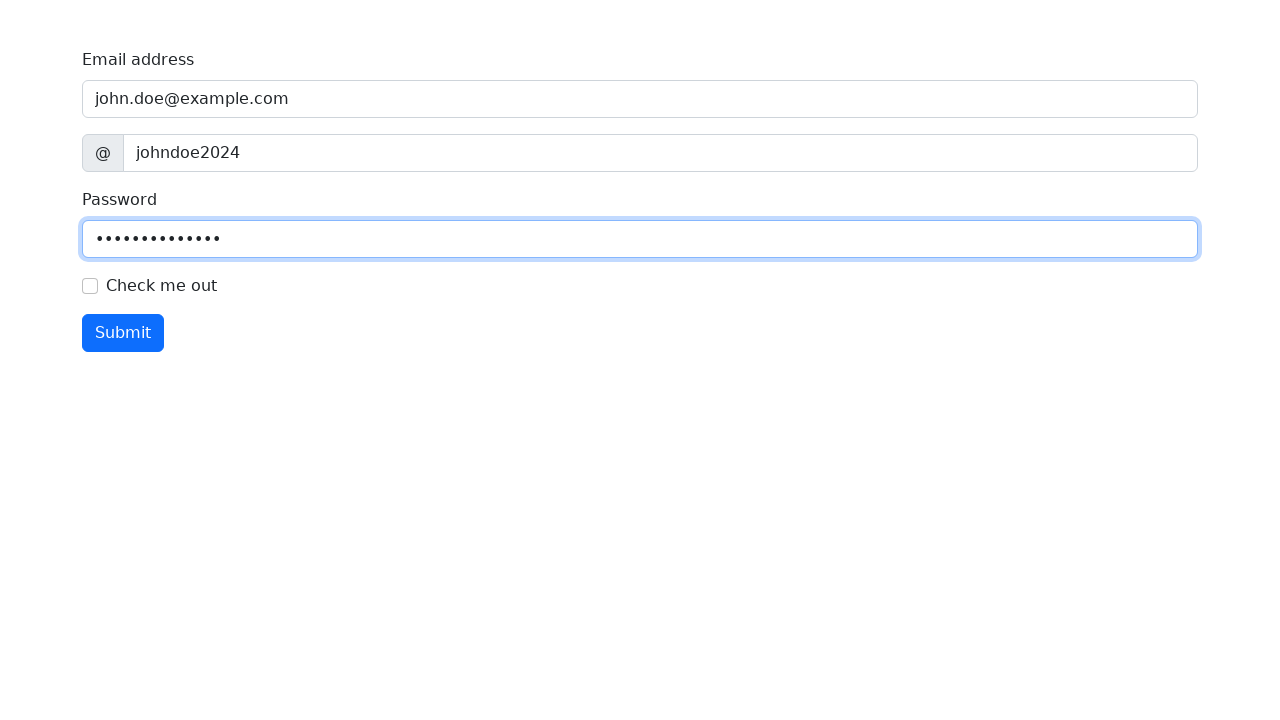

Checked the 'Check me out' checkbox at (162, 286) on internal:text="Check me out"i
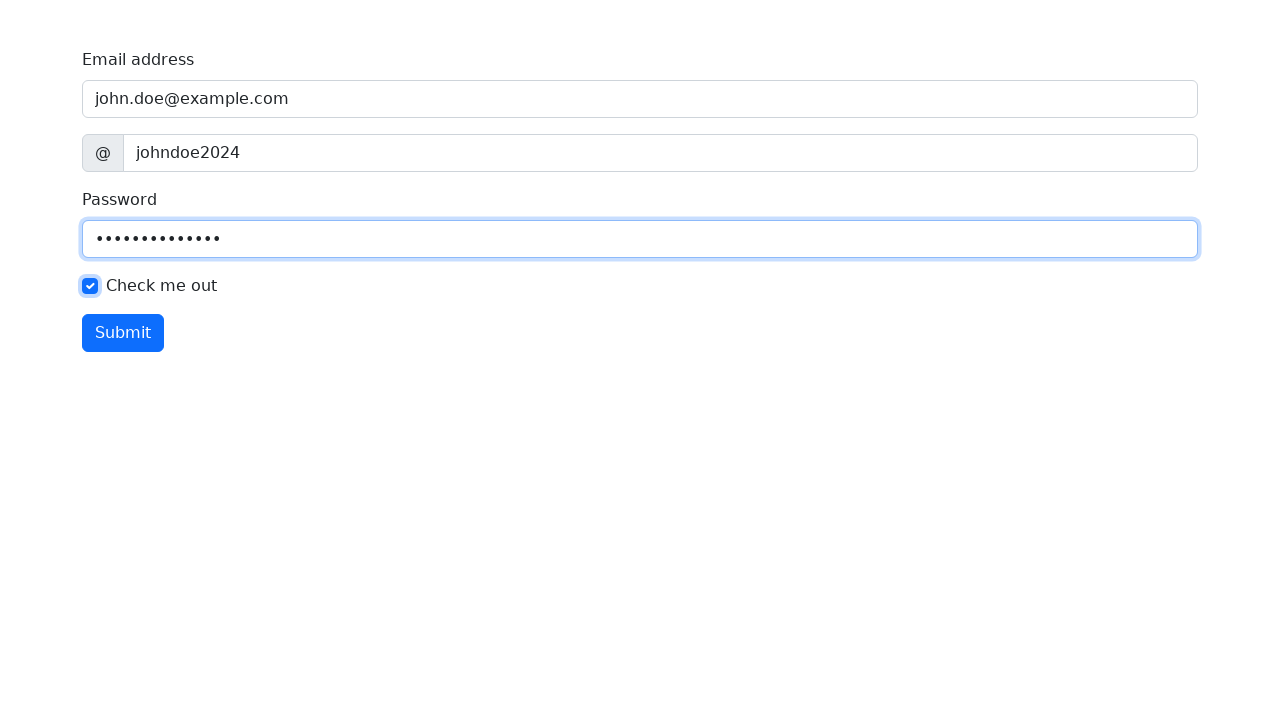

Clicked Submit button to submit the form at (123, 333) on internal:role=button[name="Submit"i]
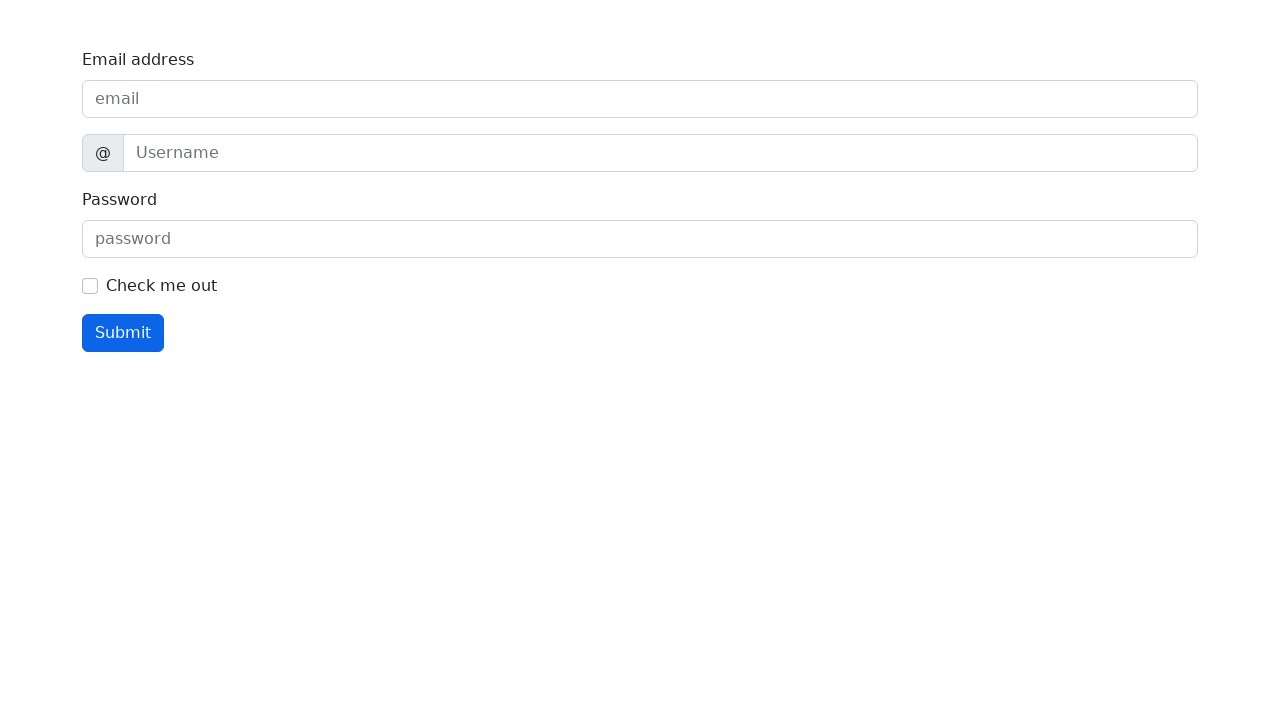

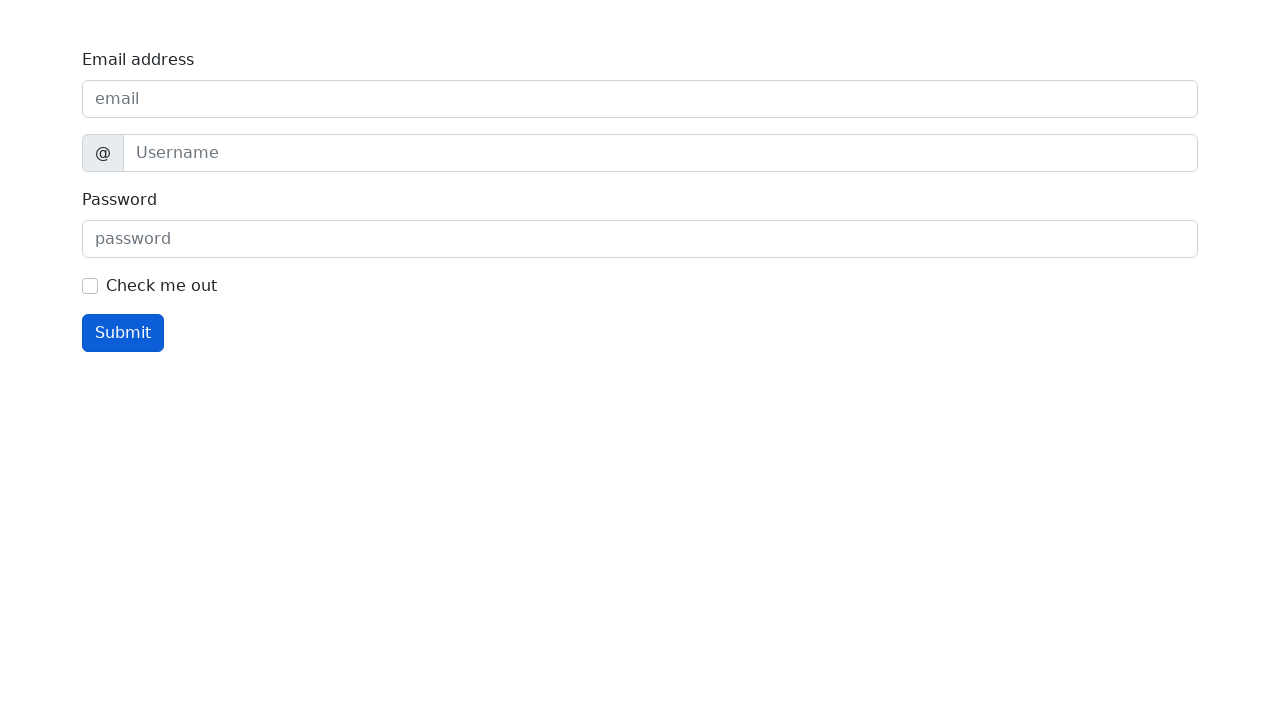